Tests DuckDuckGo search by filling the search box with "xpathwebdriver" and submitting the form by pressing Enter

Starting URL: https://duckduckgo.com/

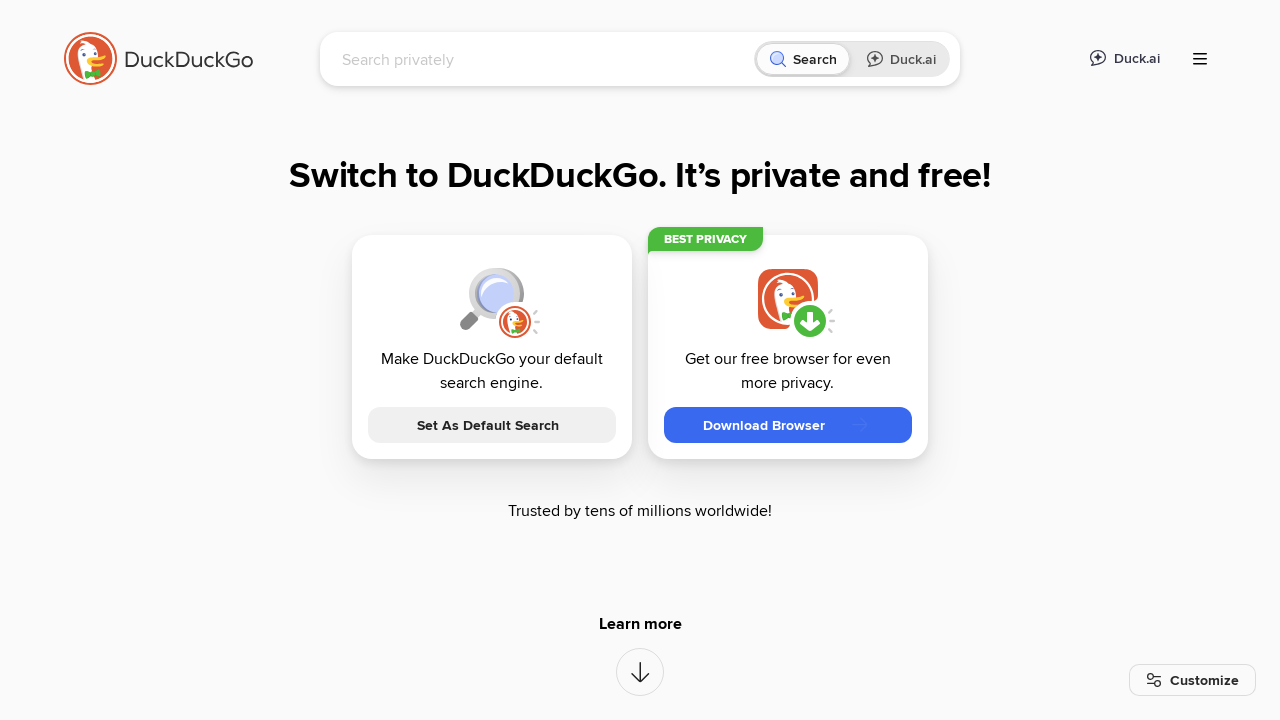

Filled search box with 'xpathwebdriver' on //*[@name='q']
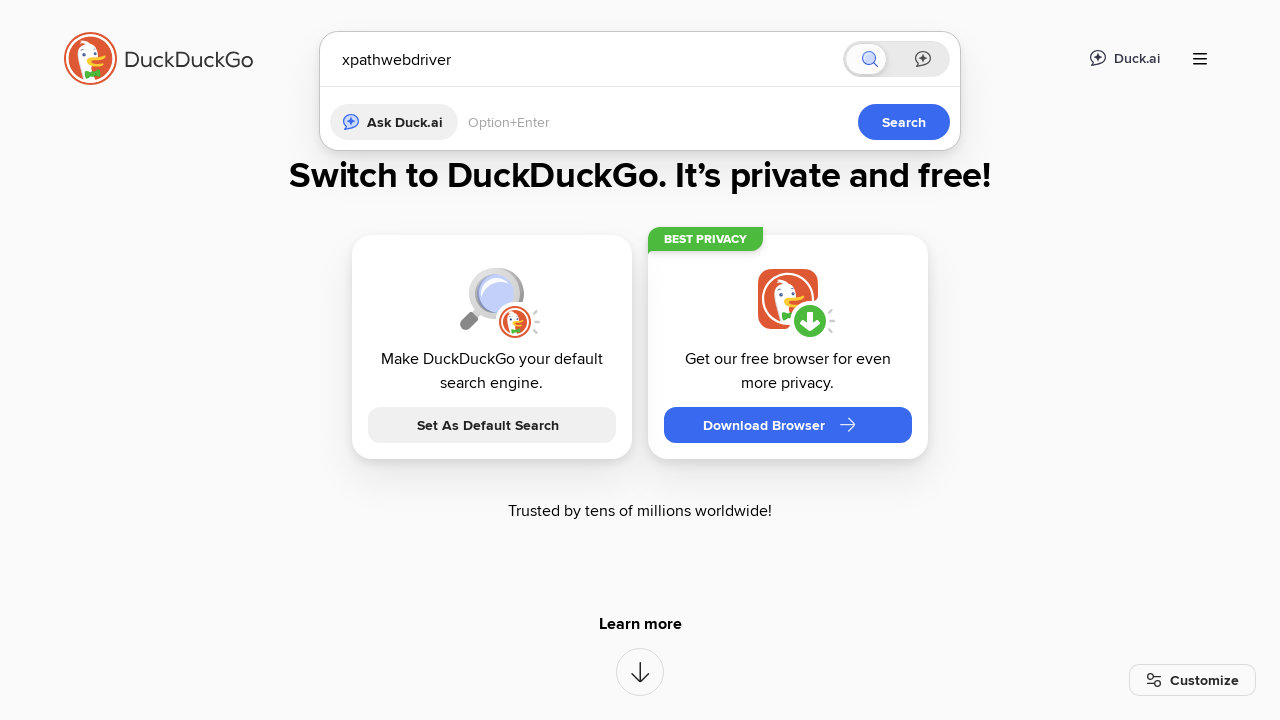

Pressed Enter to submit the search form on //*[@name='q']
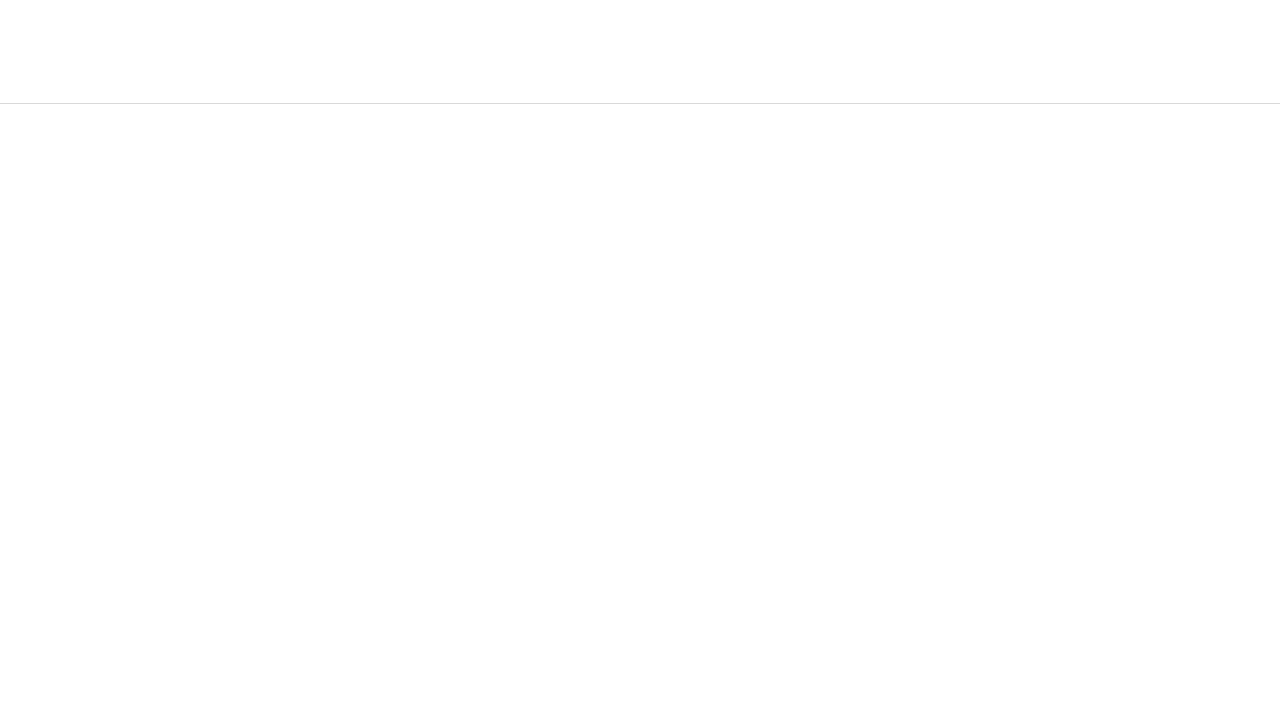

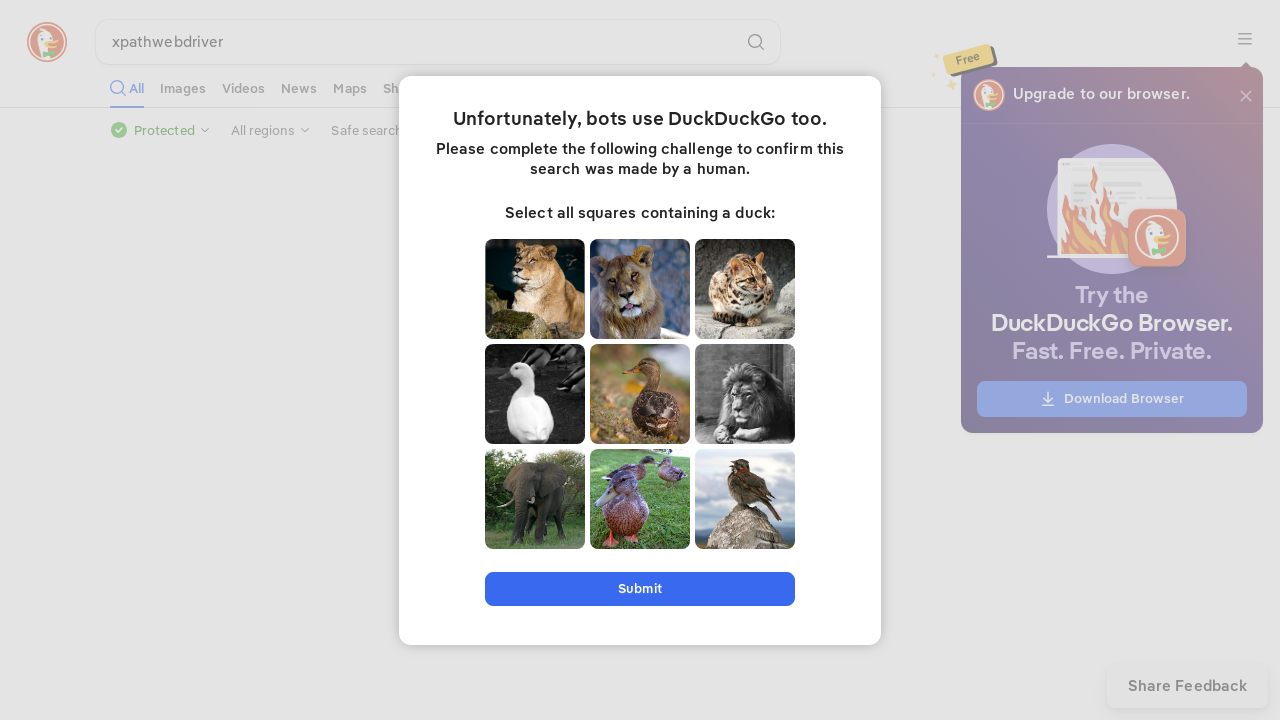